Tests the pricing table display by navigating to the pricing section and verifying table headers and data rows.

Starting URL: https://automationdemo.vercel.app/

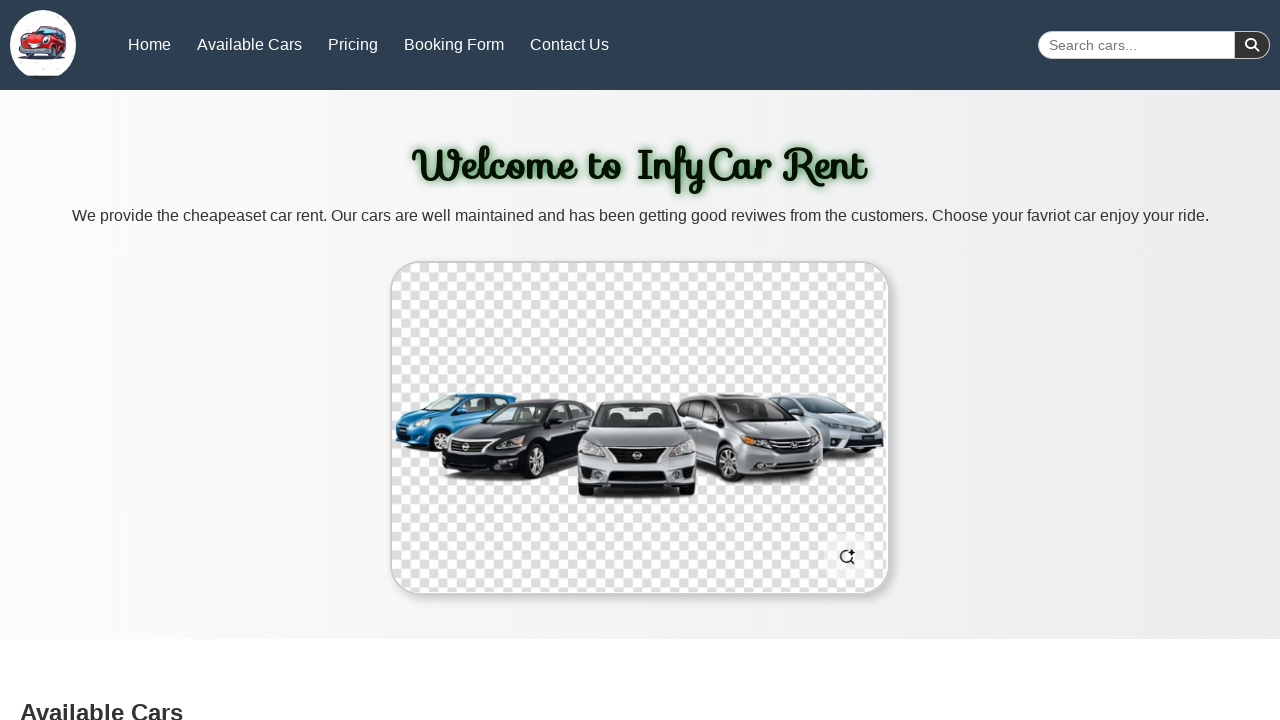

Waited for page to load (3000ms)
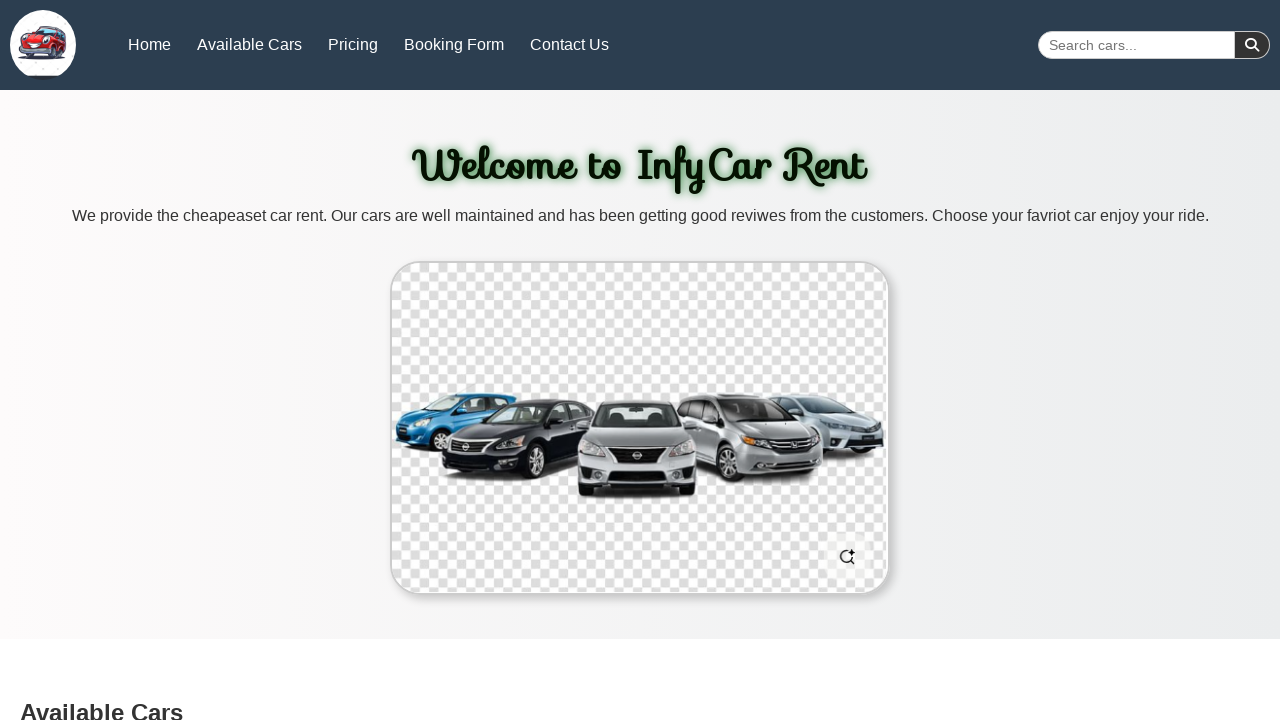

Clicked on pricing section link at (353, 44) on a[href="#price"]
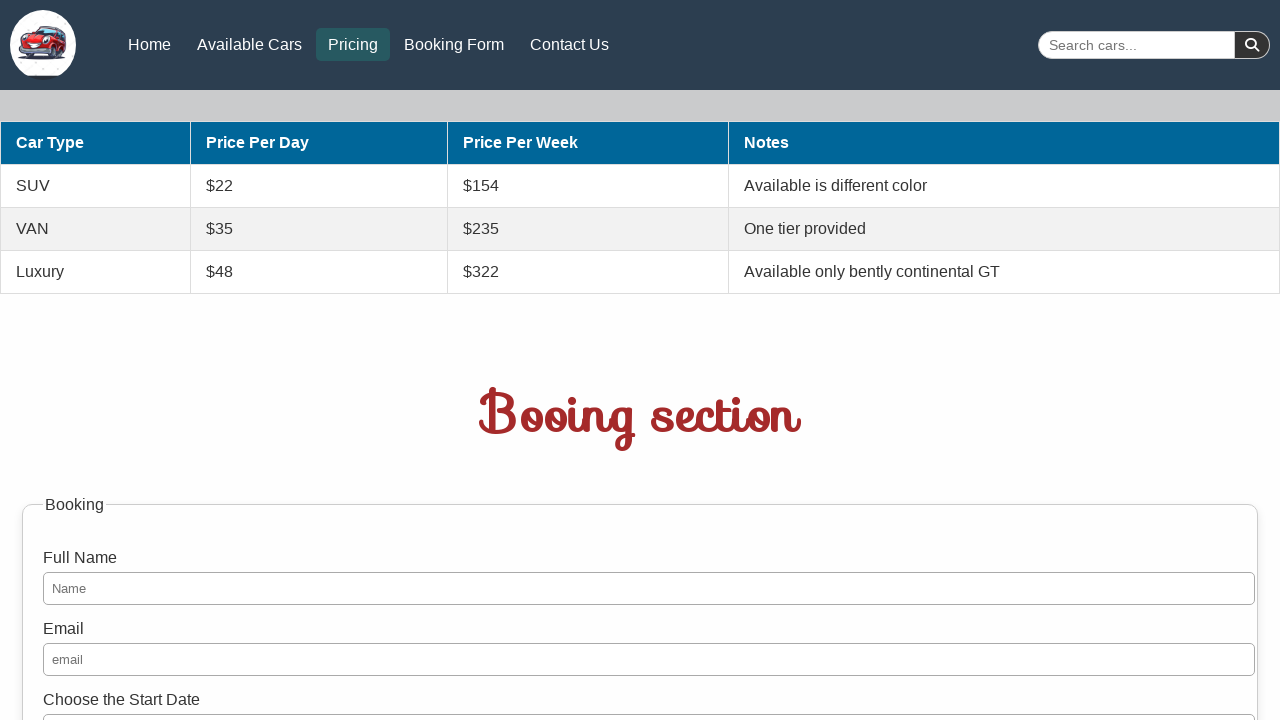

Waited for pricing section to load
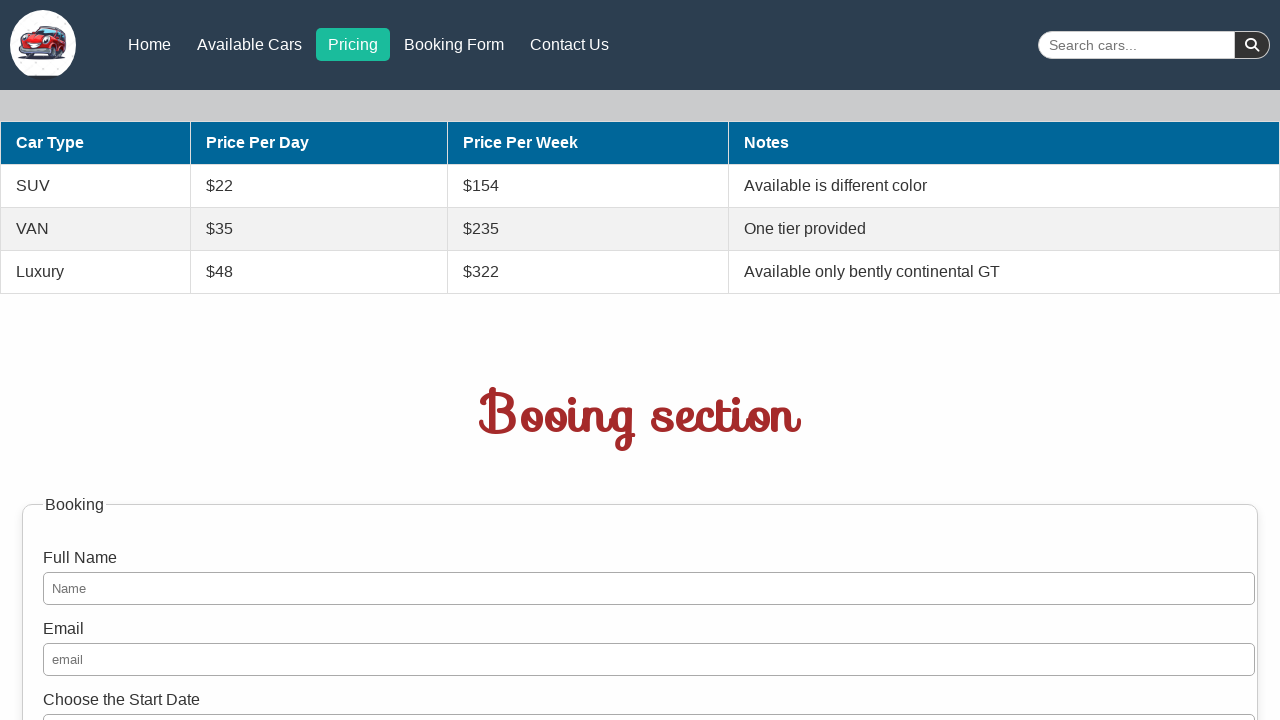

Verified pricing section heading displays 'Pricing Section'
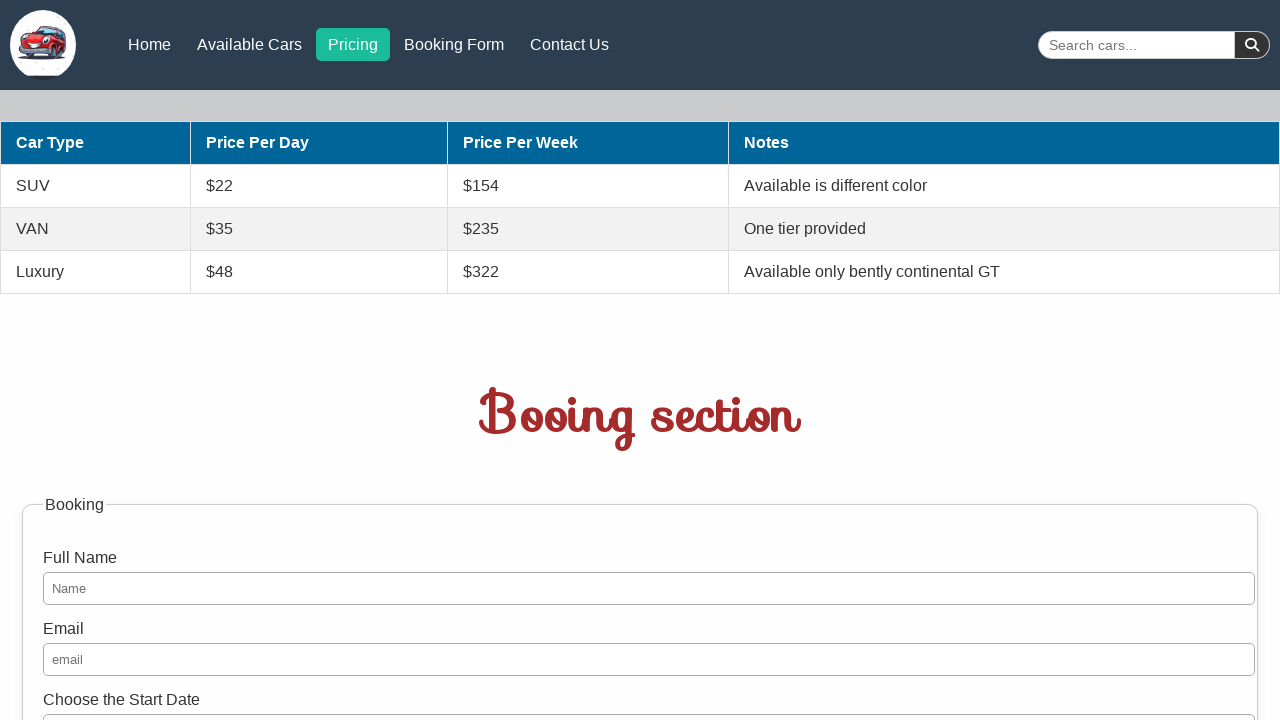

Verified first table header is 'Car Type'
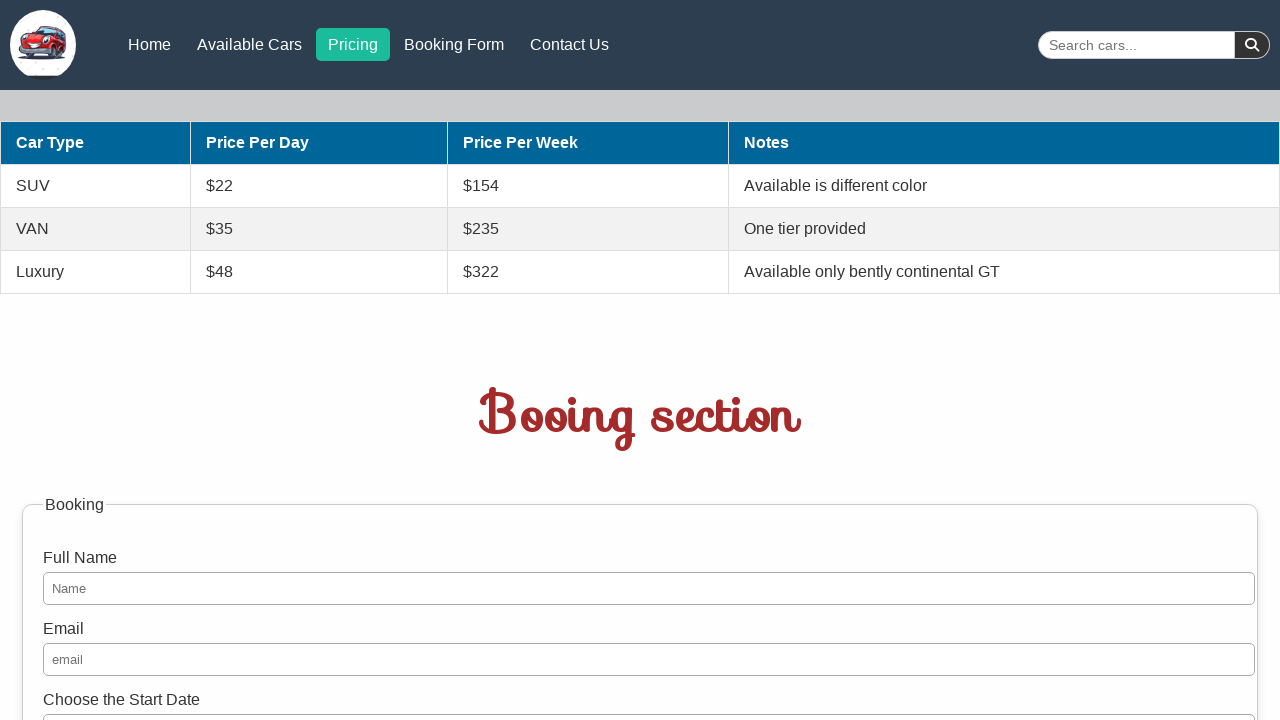

Verified second table header is 'Price Per Day'
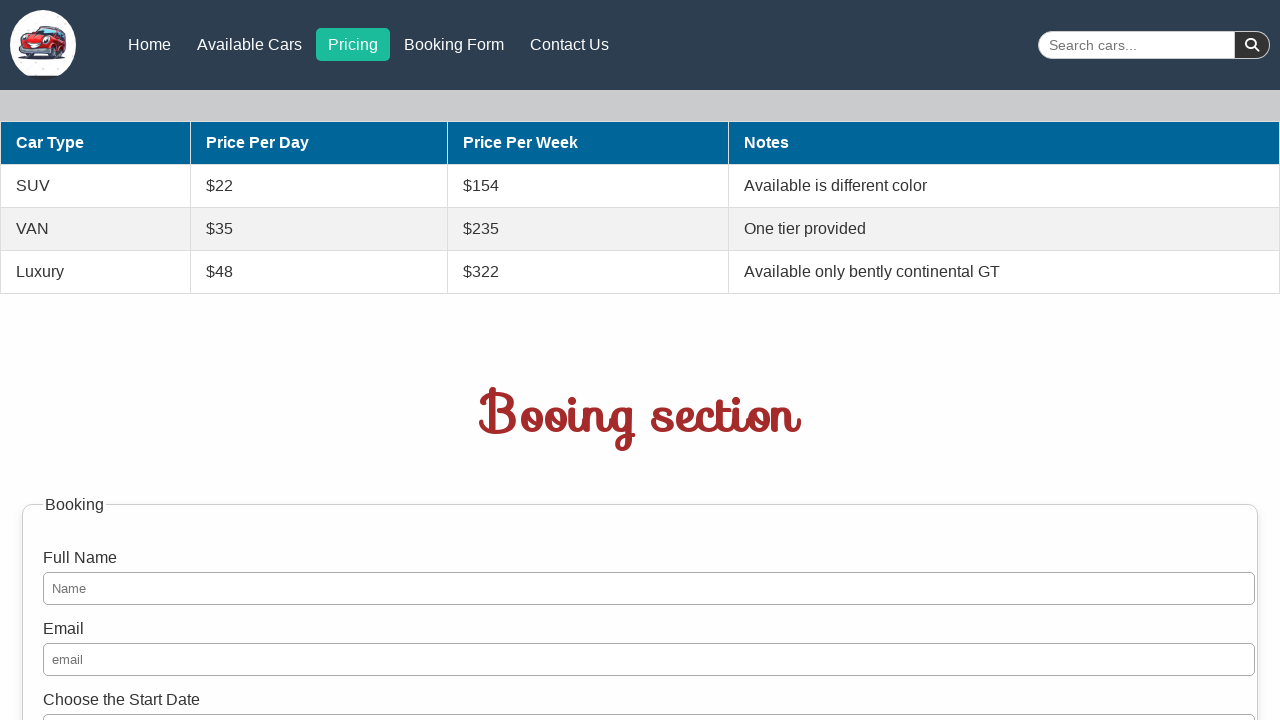

Verified third table header is 'Price Per Week'
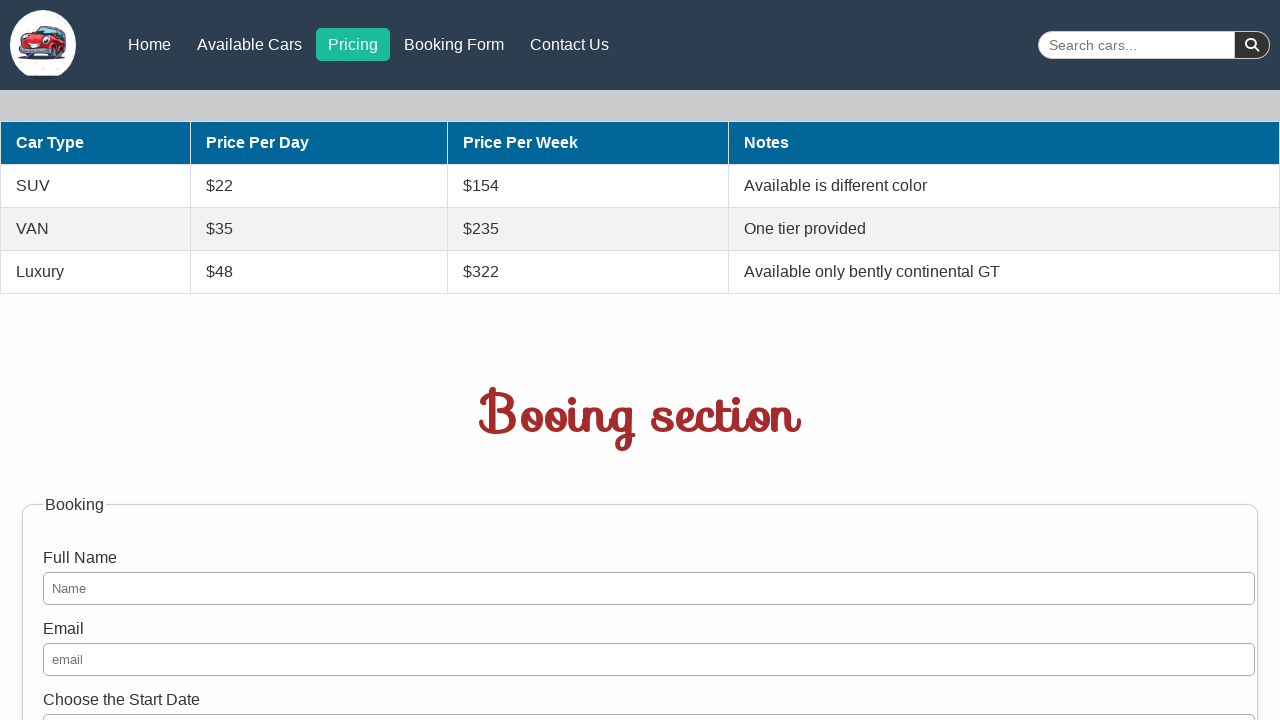

Verified fourth table header is 'Notes'
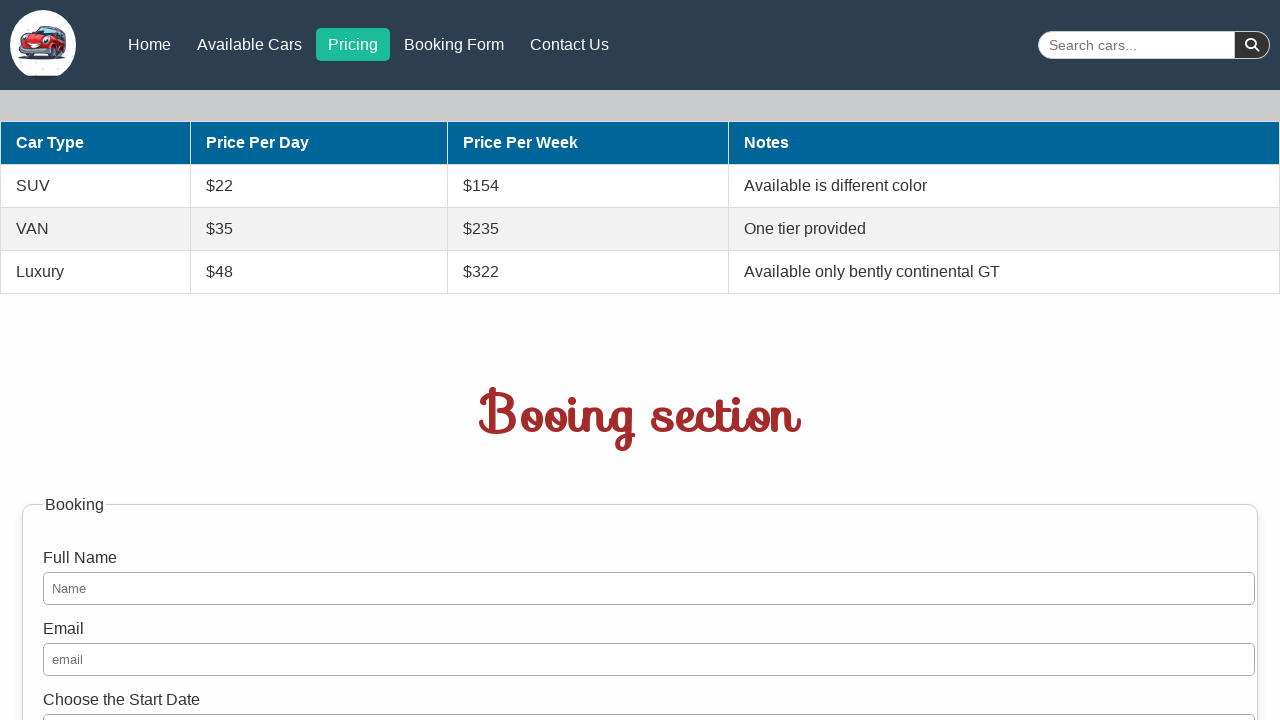

Verified table has exactly 3 data rows
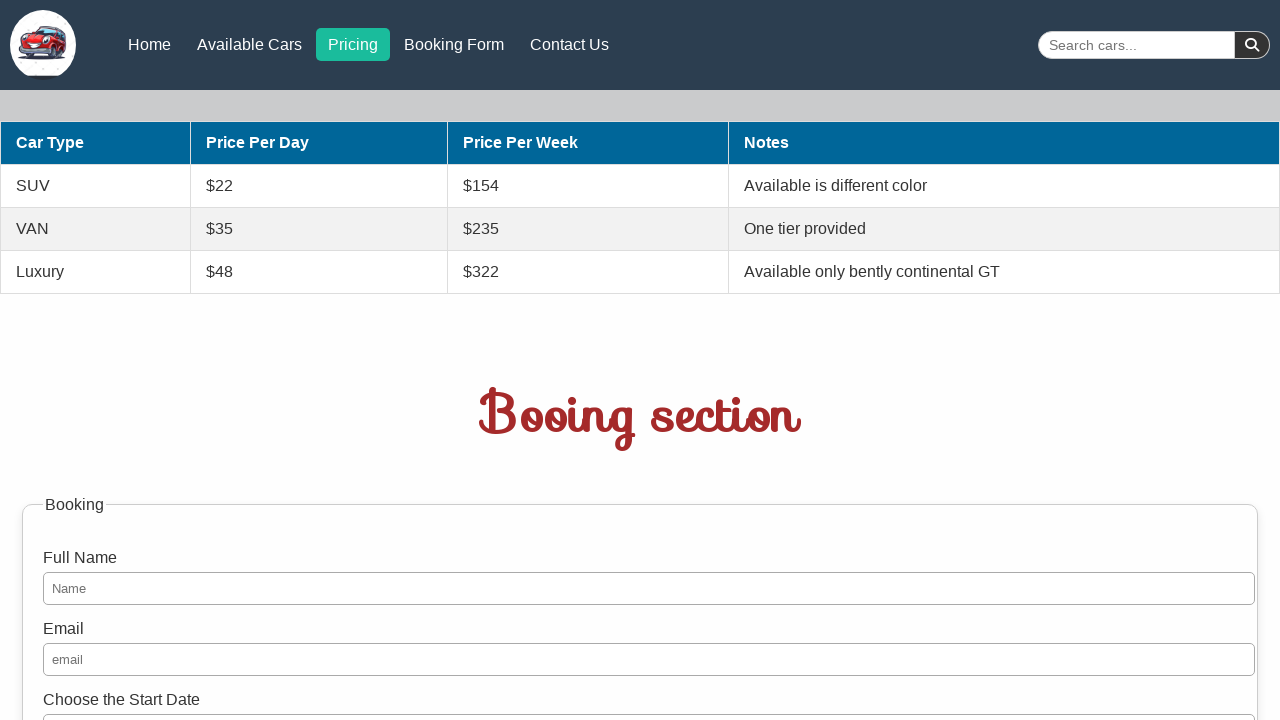

Verified first row, first column displays 'SUV'
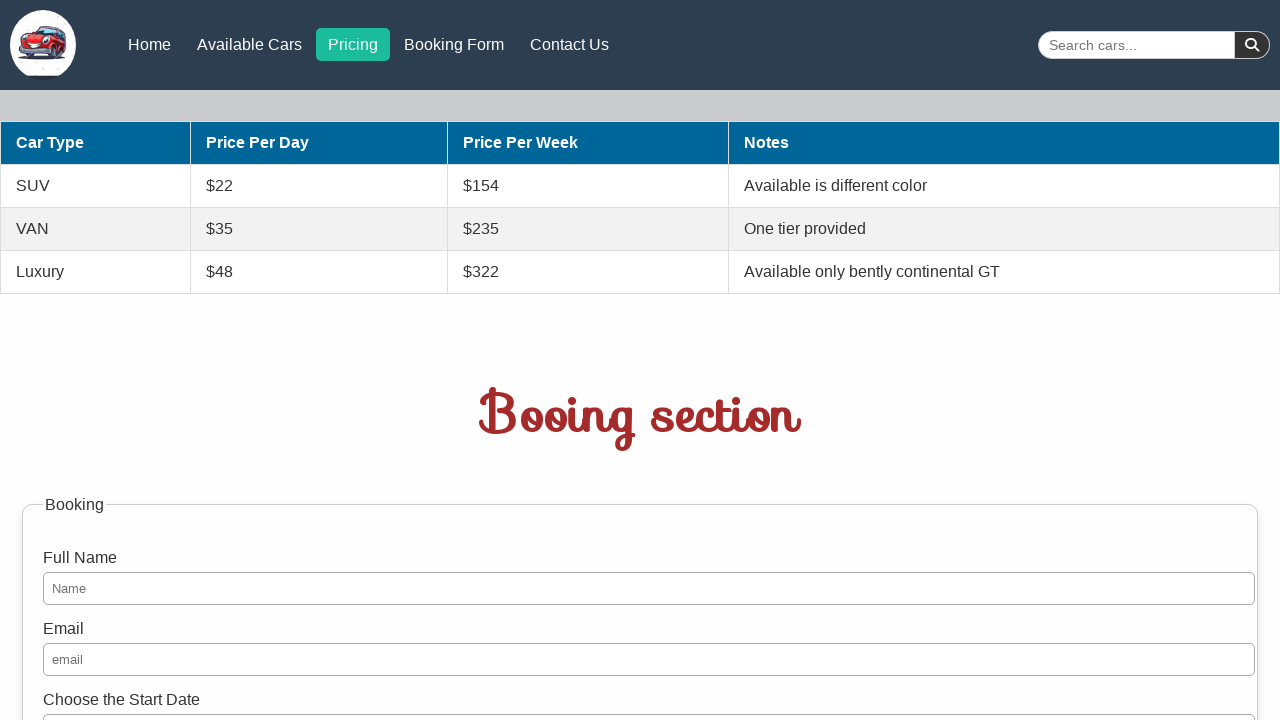

Verified first row, second column displays '$22'
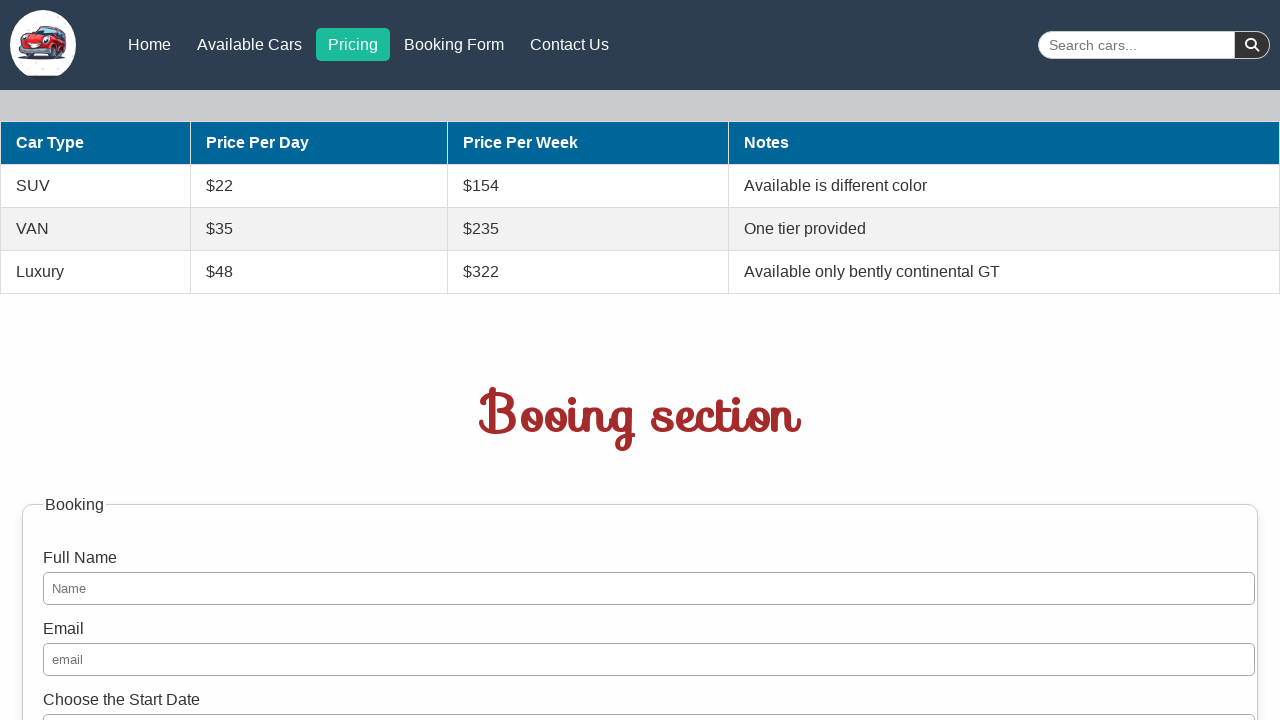

Verified first row, third column displays '$154'
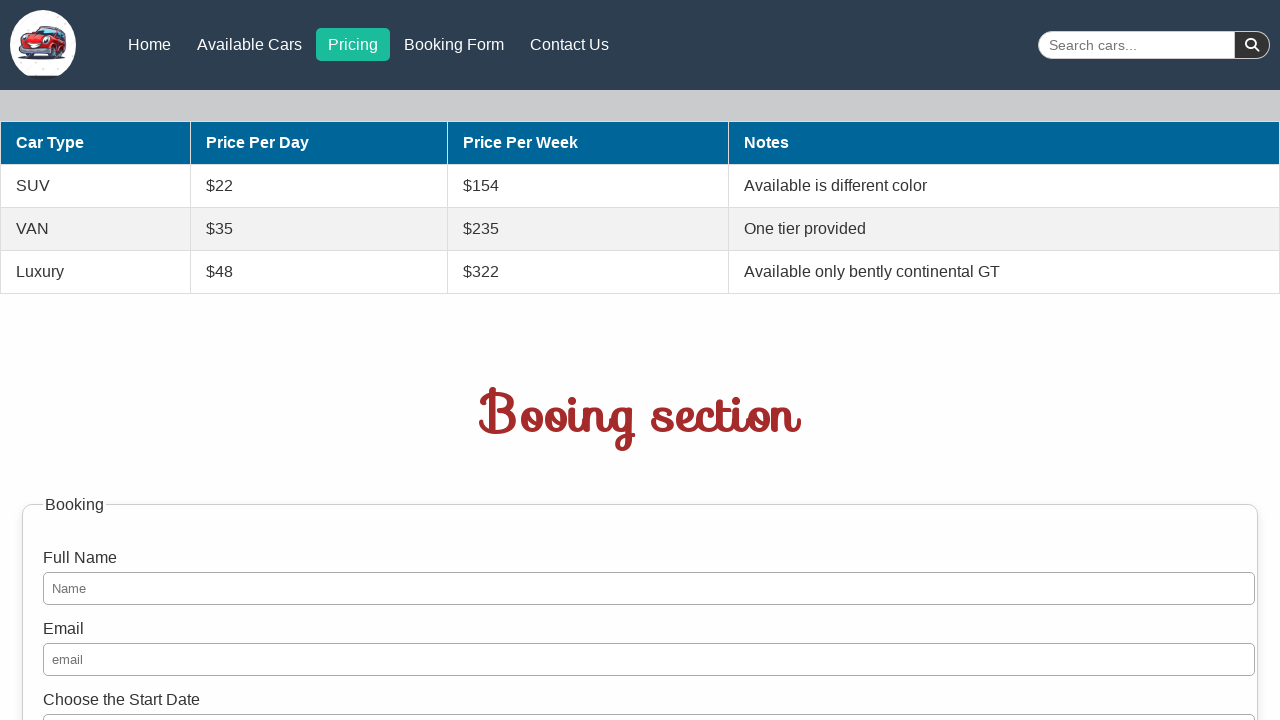

Verified first row, fourth column displays 'Available is different color'
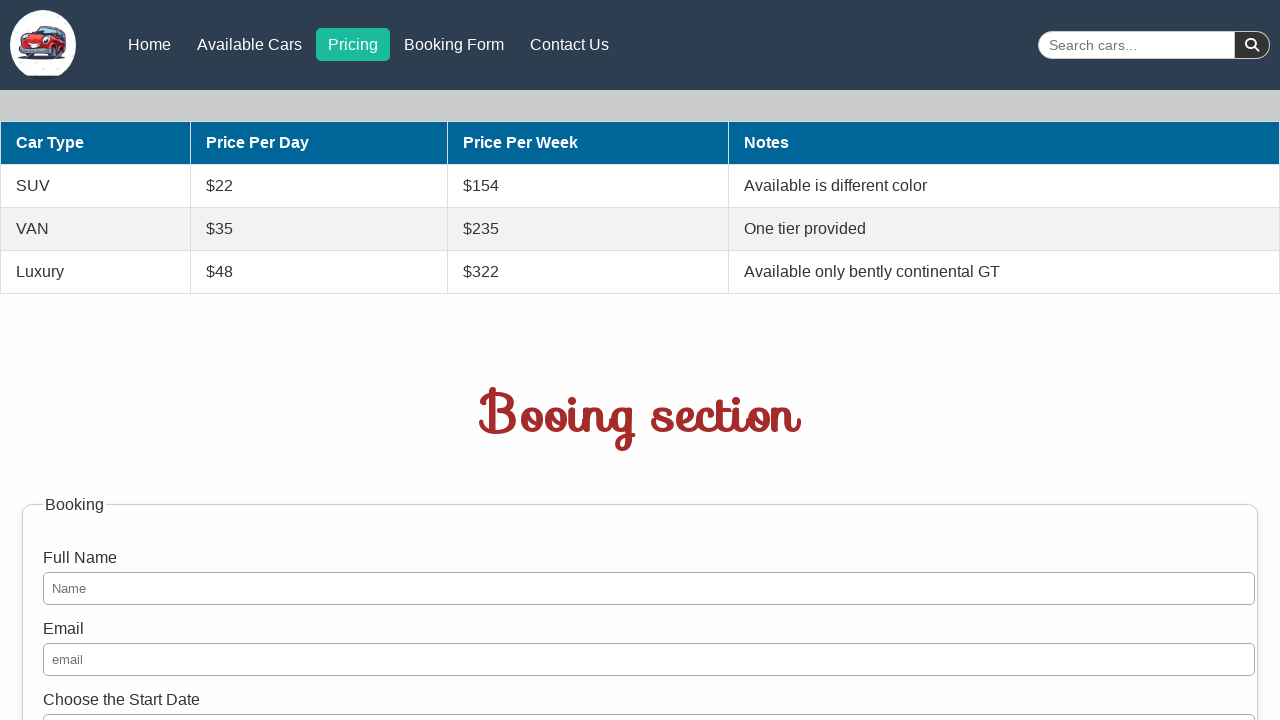

Verified second row, first column displays 'VAN'
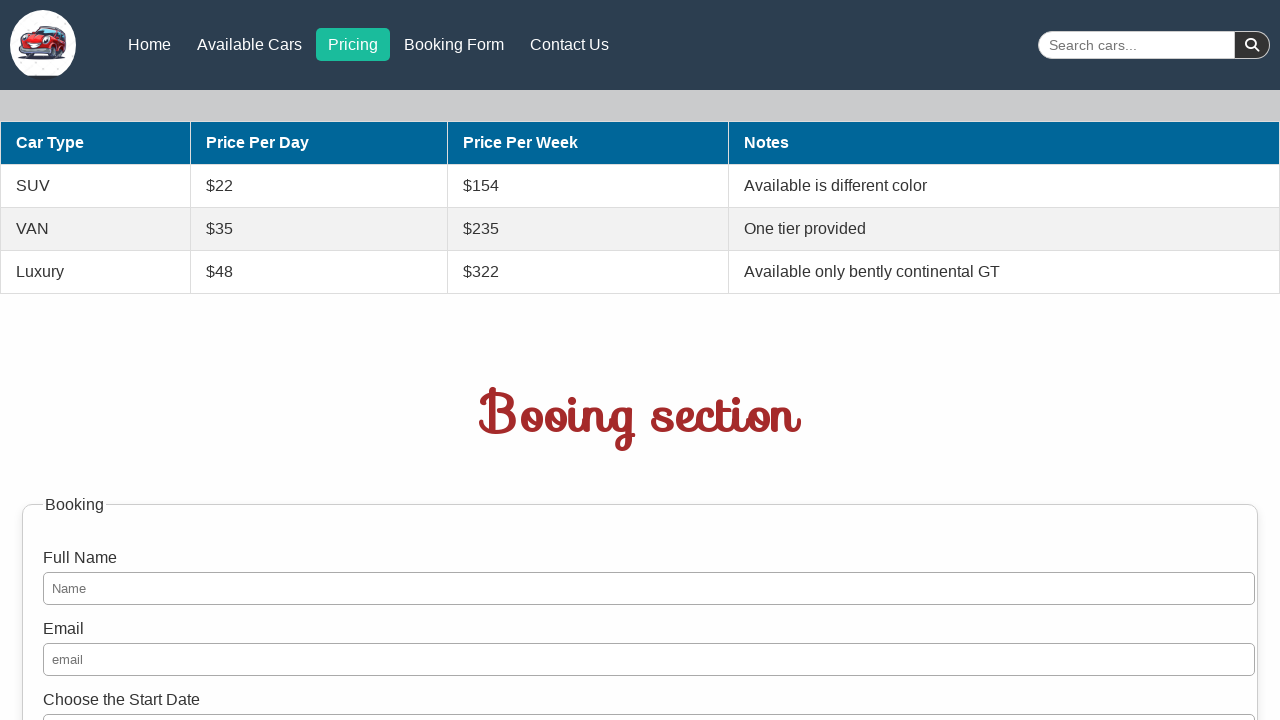

Verified second row, second column displays '$35'
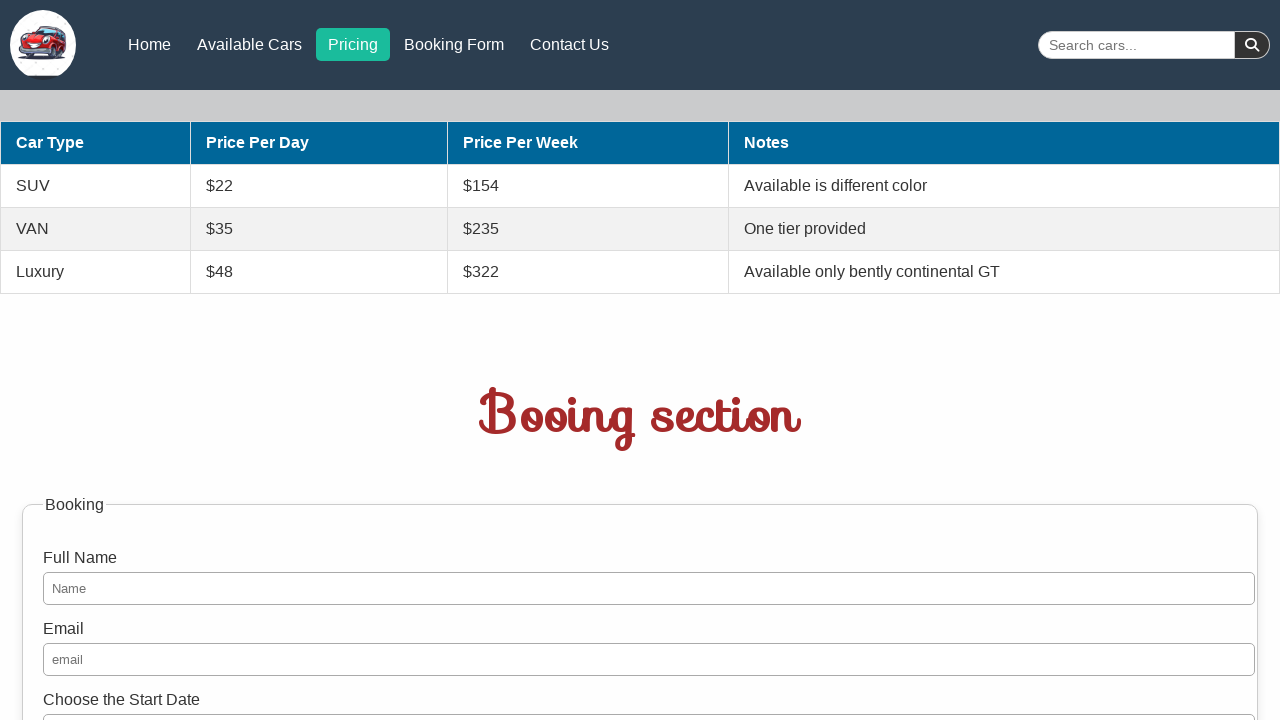

Verified second row, third column displays '$235'
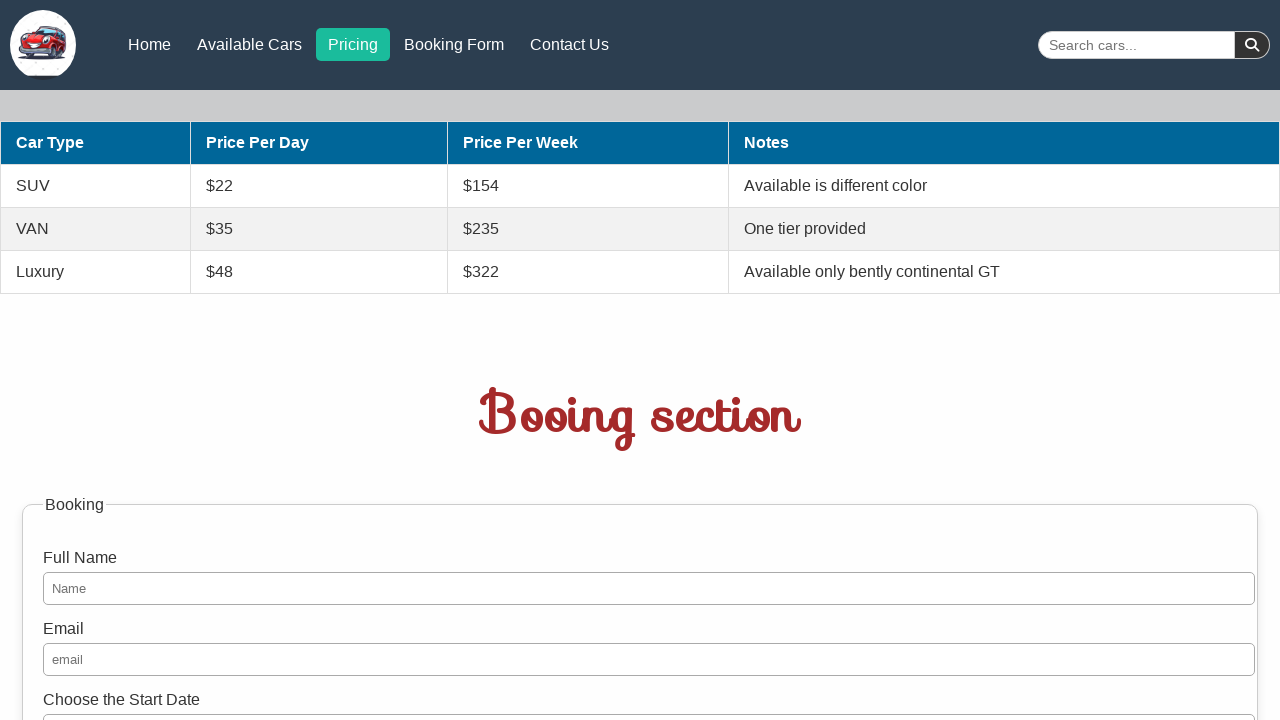

Verified third row, first column displays 'Luxury'
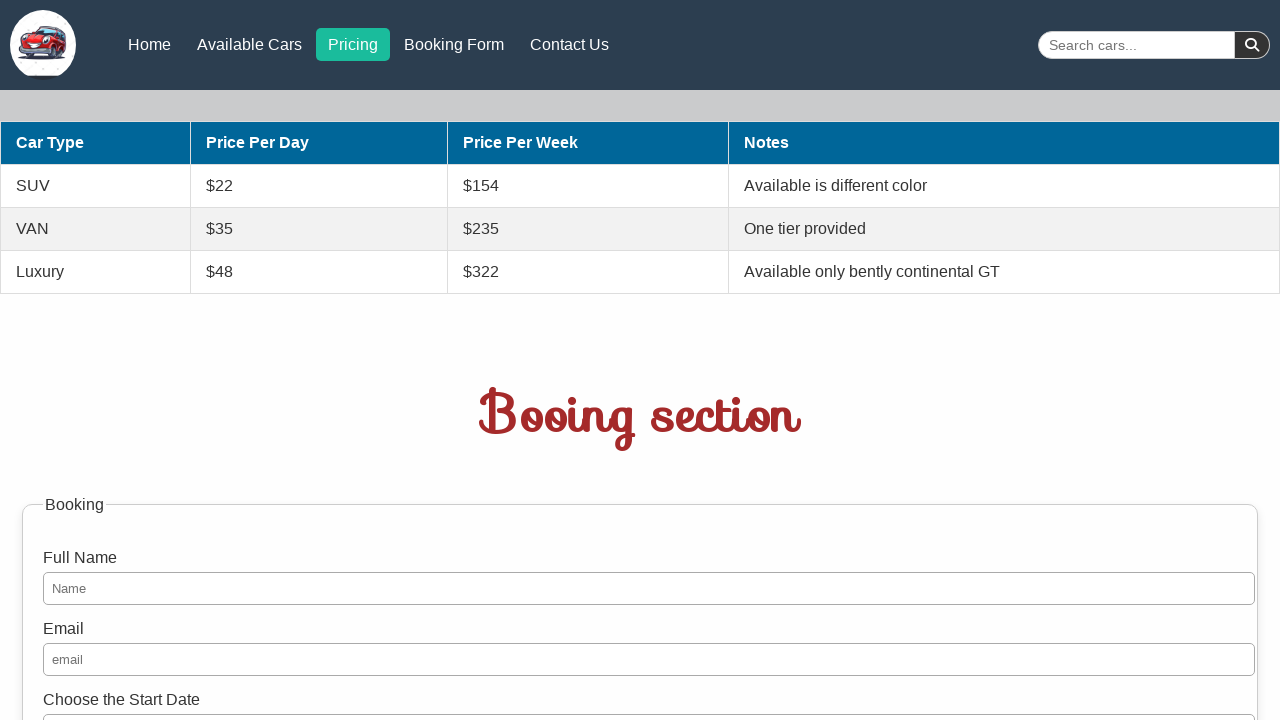

Verified third row, second column displays '$48'
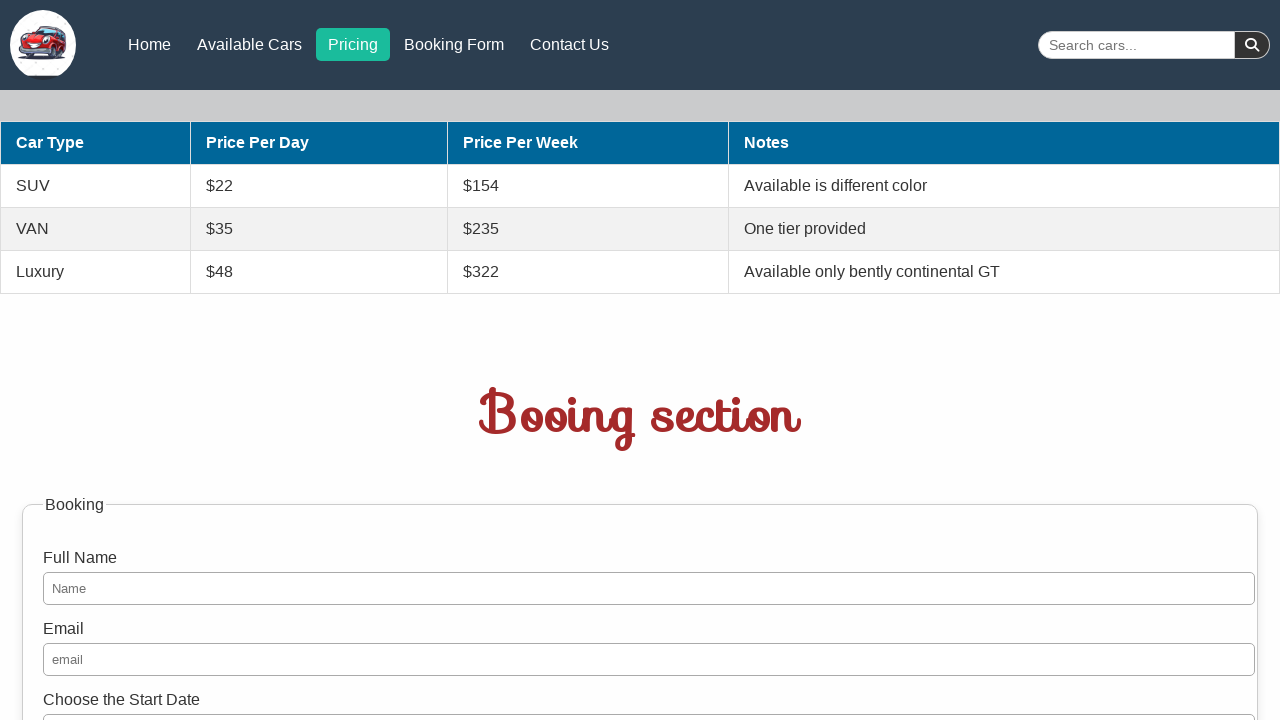

Verified third row, third column displays '$322'
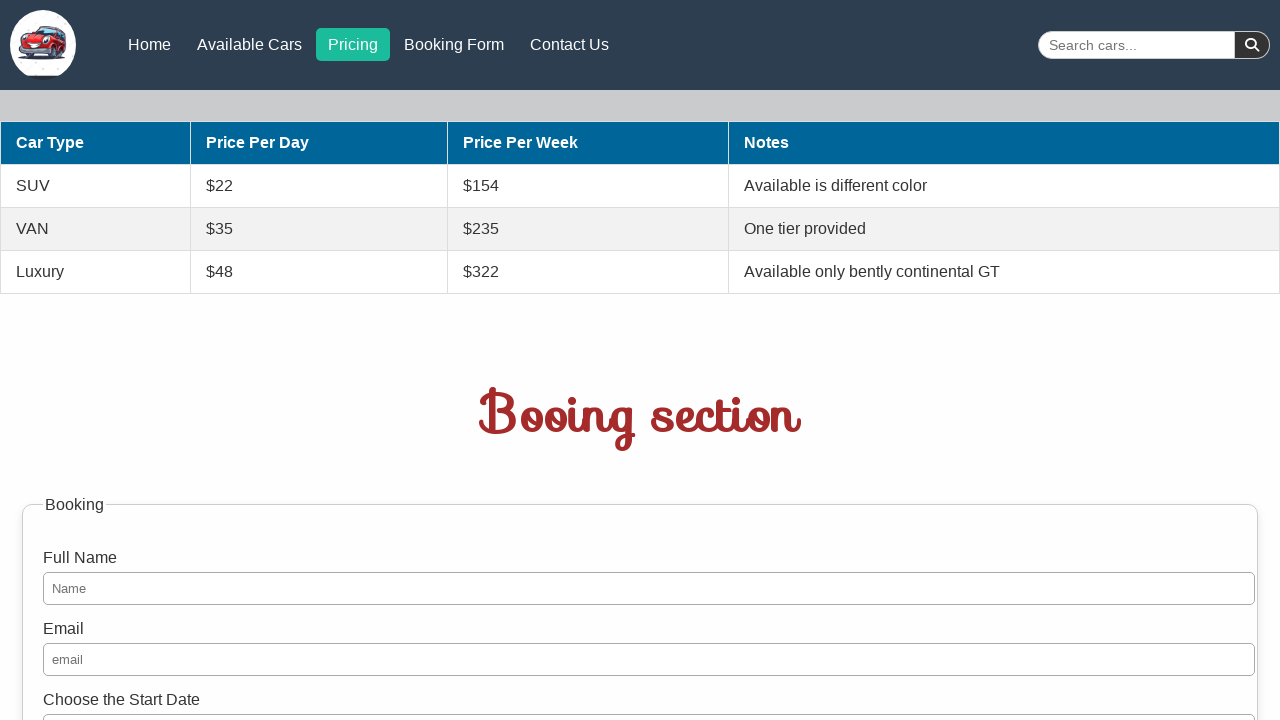

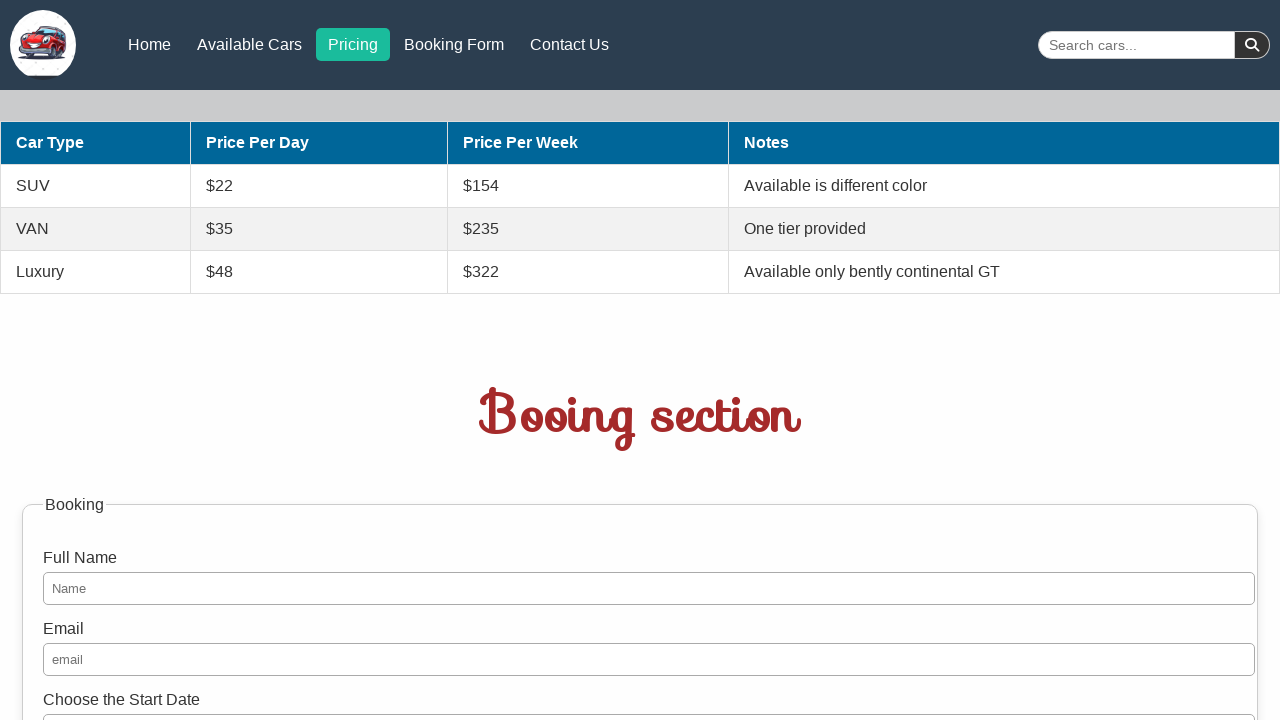